Automates filling out a practice form on Rahul Shetty Academy with name, email, password, gender selection, employment status radio button, date of birth, and submits the form to verify successful submission.

Starting URL: https://rahulshettyacademy.com/angularpractice/

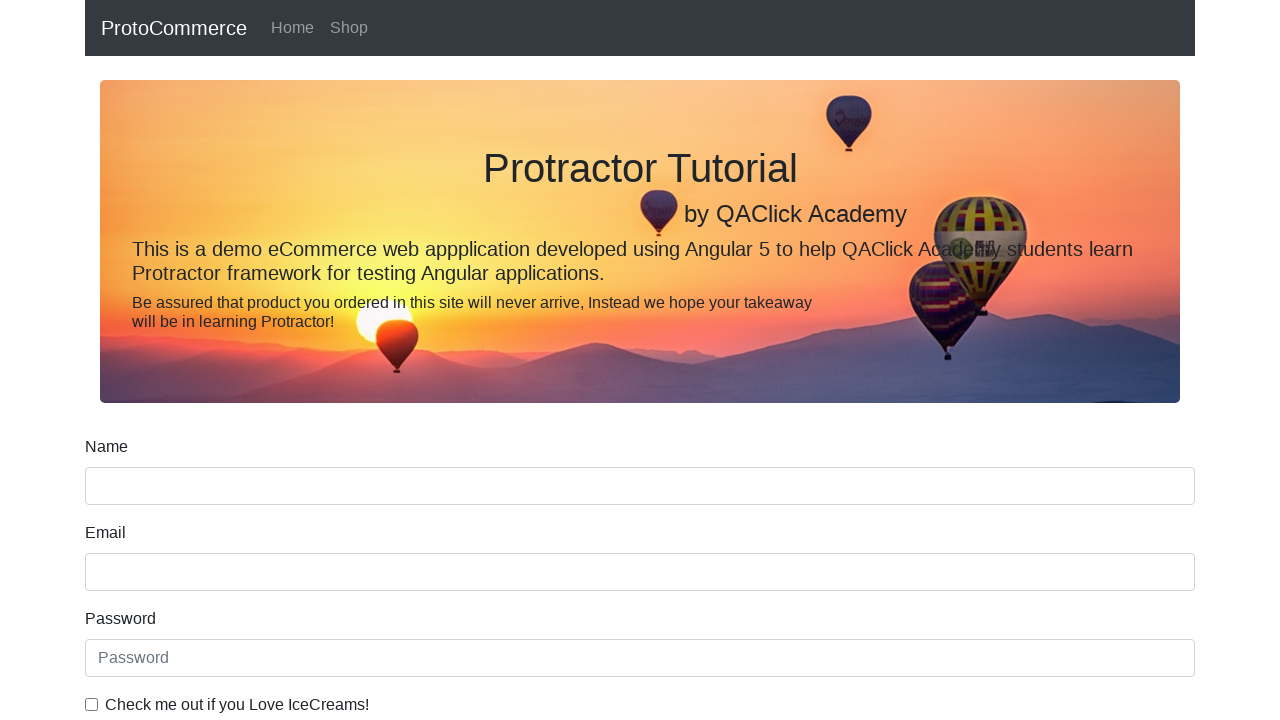

Filled name field with 'kiran' on form input[name='name']
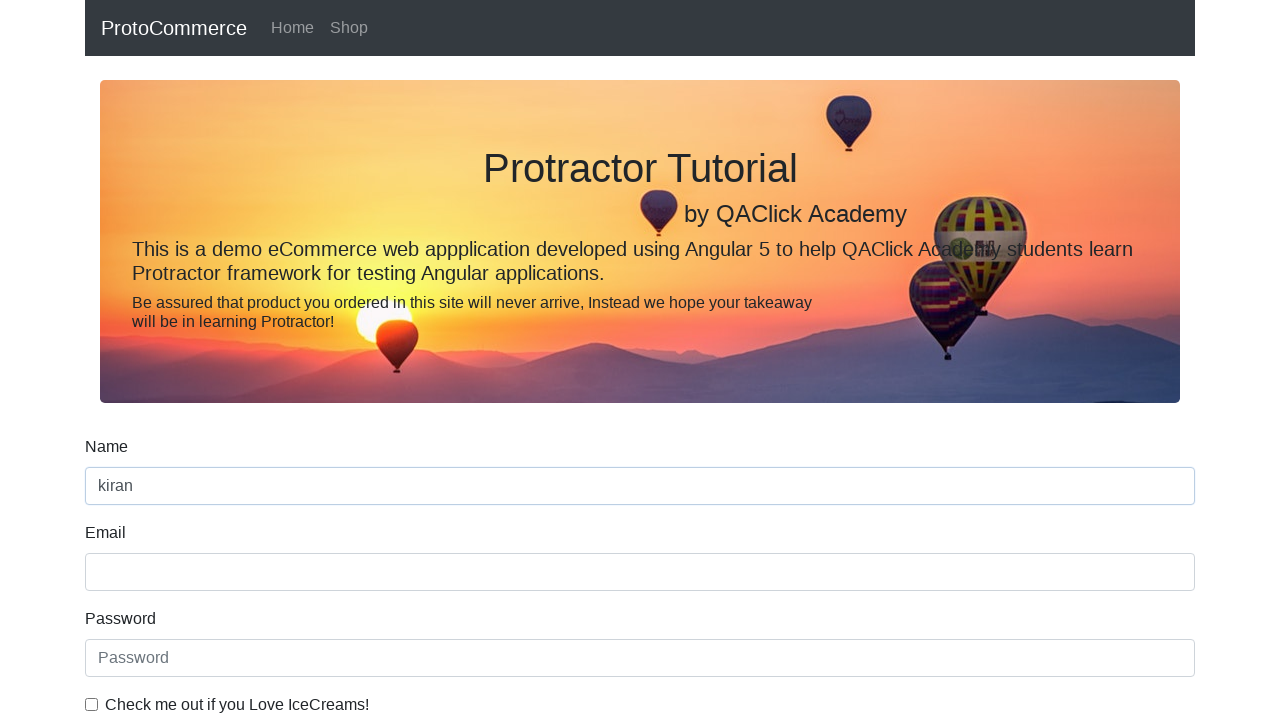

Filled email field with 'kiran321@gmail.com' on form input[name='email']
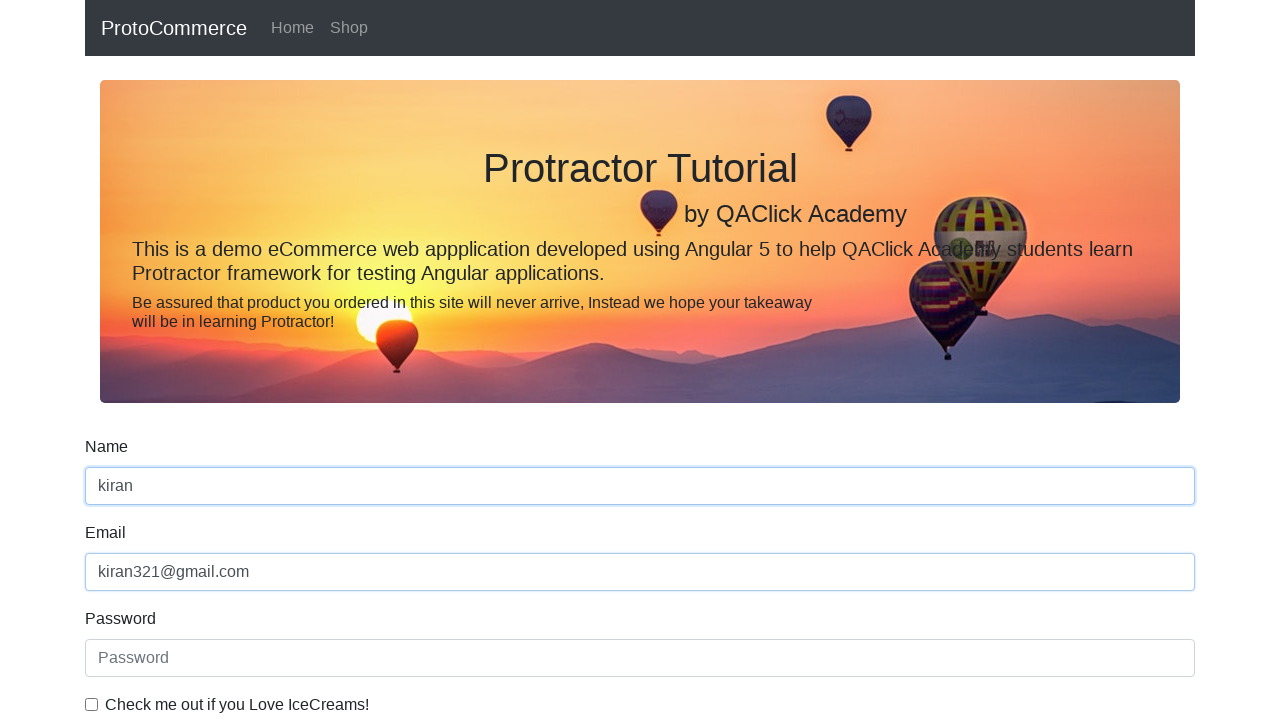

Filled password field with '1234' on #exampleInputPassword1
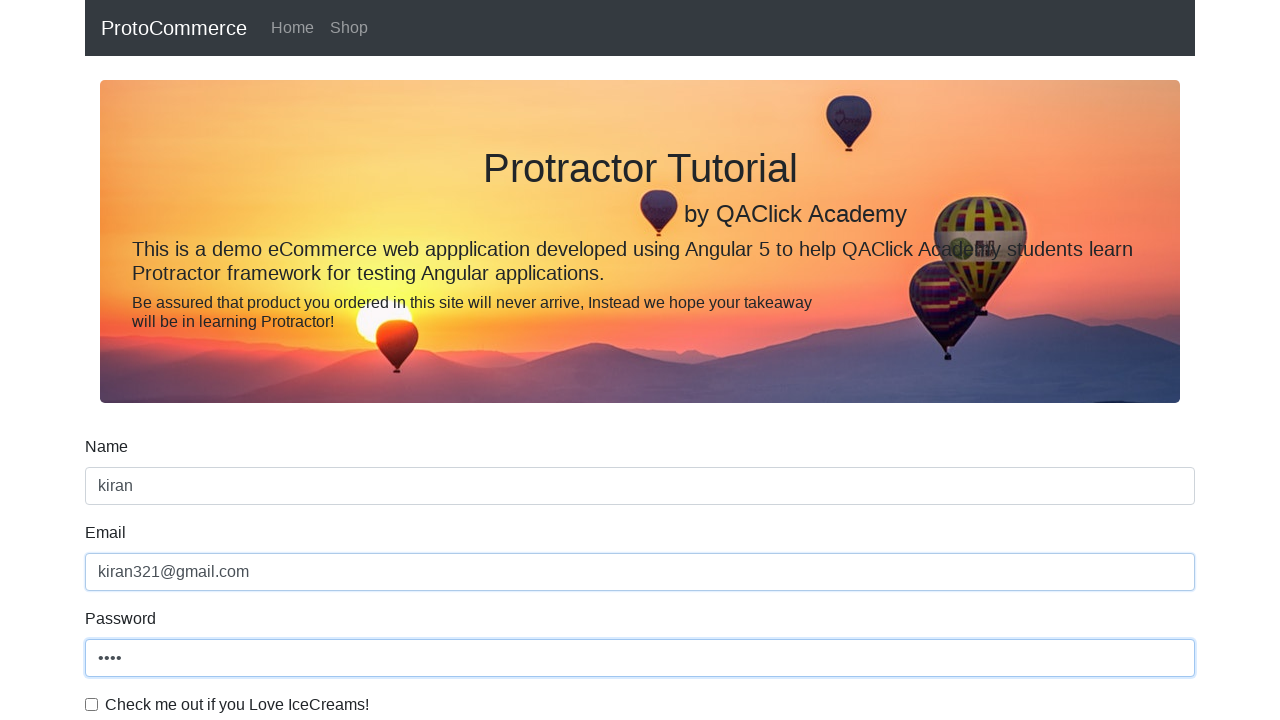

Checked the checkbox for terms agreement at (92, 704) on #exampleCheck1
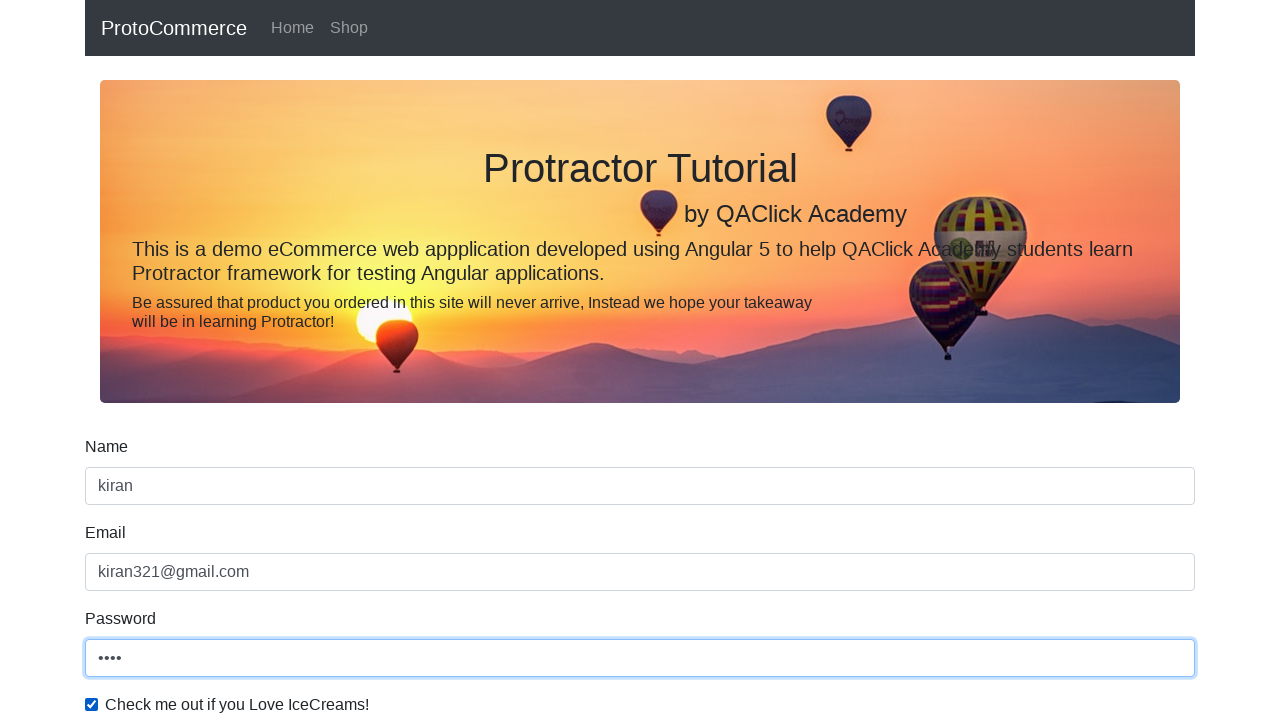

Selected 'Female' from gender dropdown on #exampleFormControlSelect1
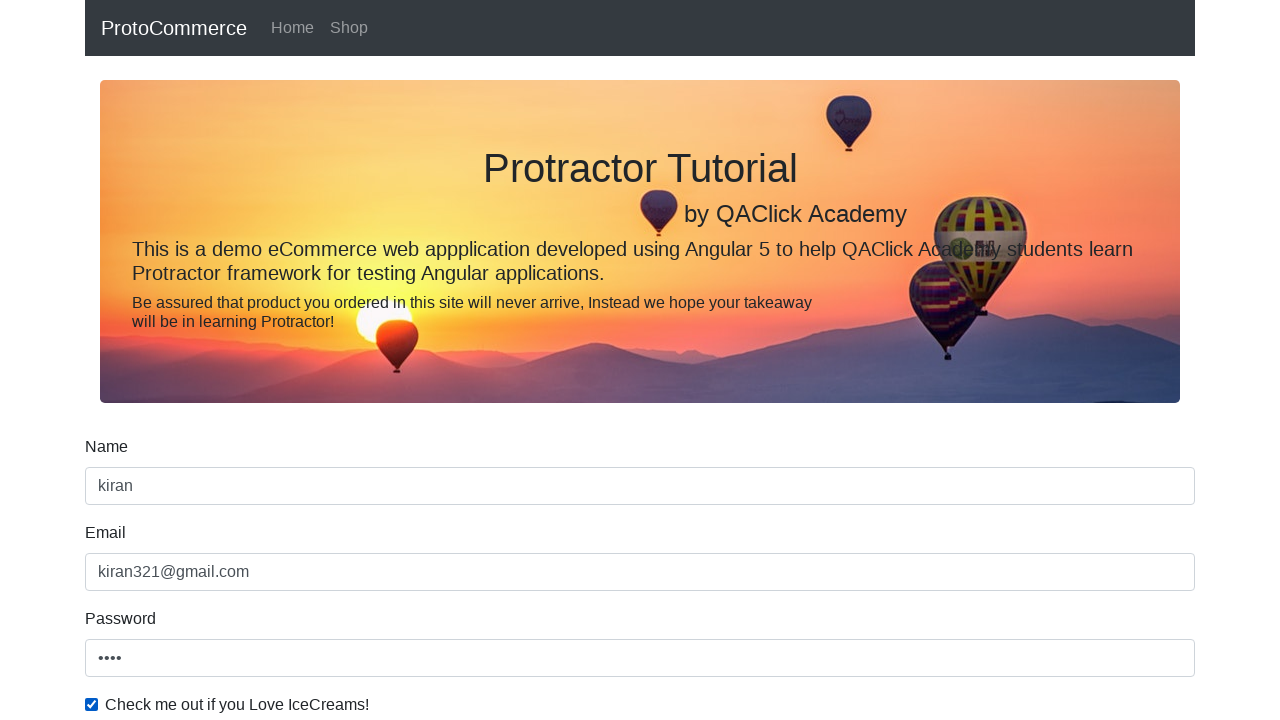

Selected 'Employee' radio button for employment status at (326, 360) on #inlineRadio2
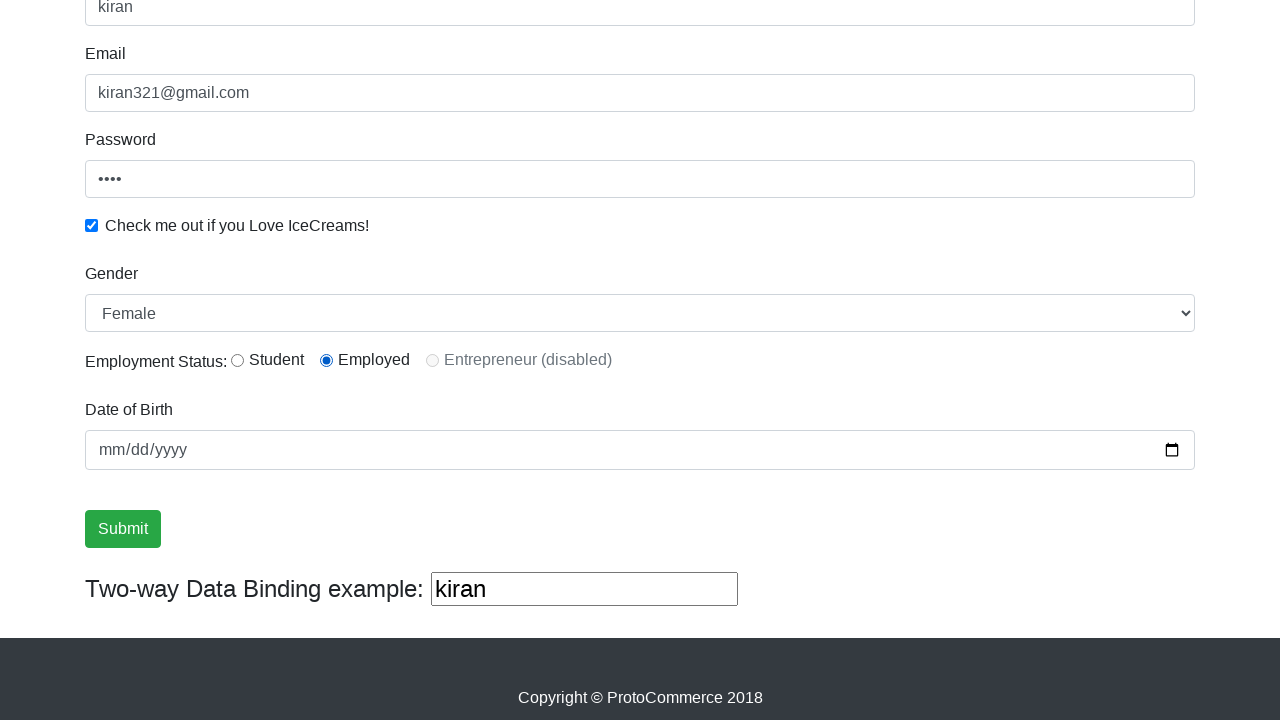

Filled date of birth field with '1996-05-01' on input[type='date']
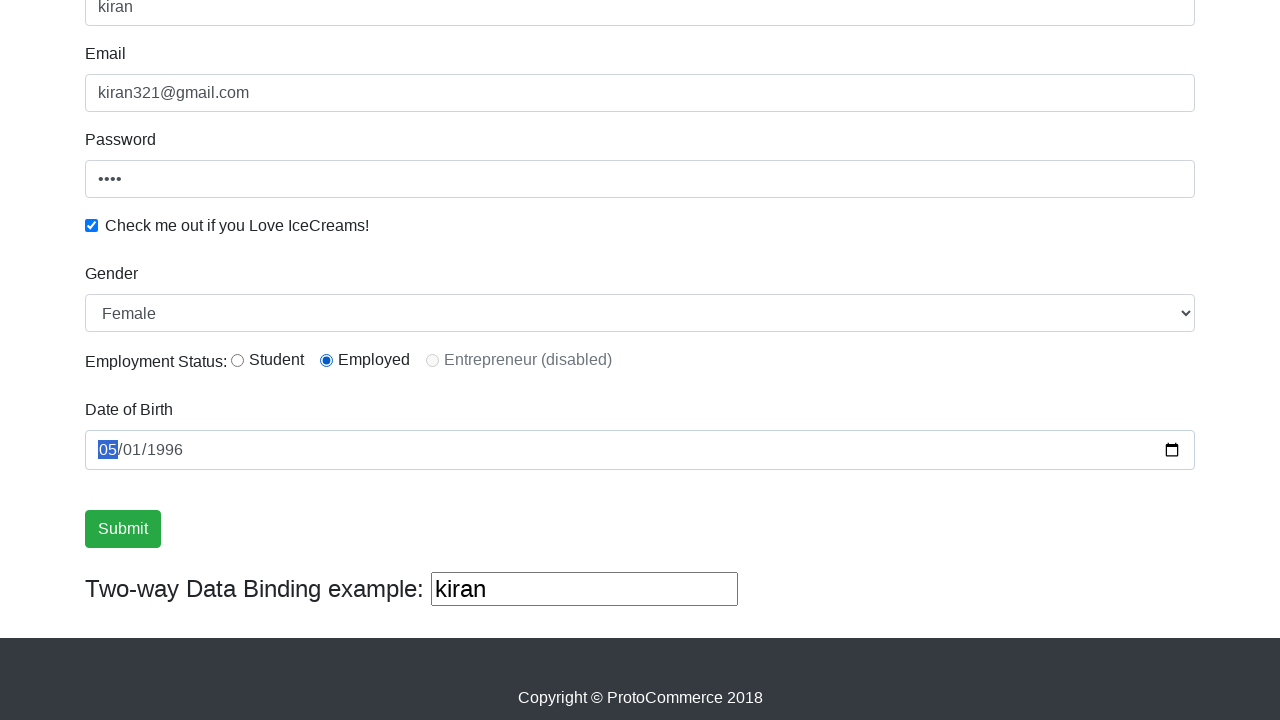

Clicked submit button to submit the form at (123, 529) on input[type='submit']
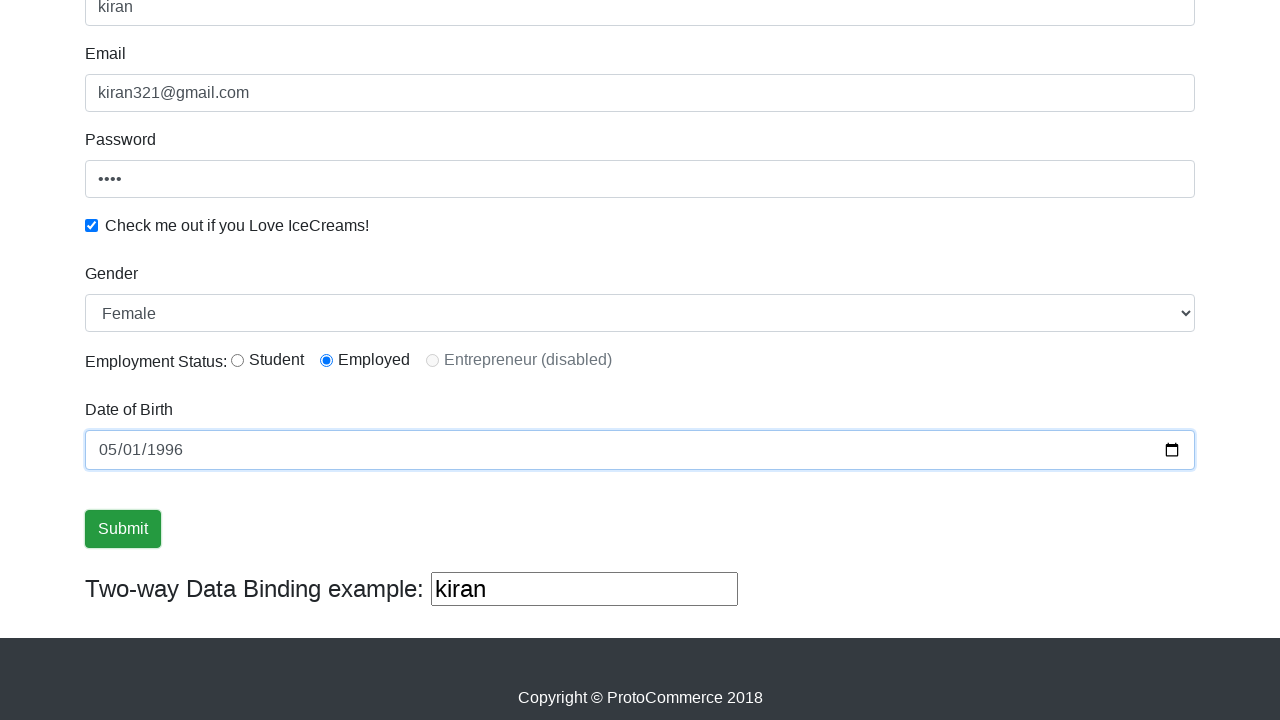

Form submission successful - success alert message appeared
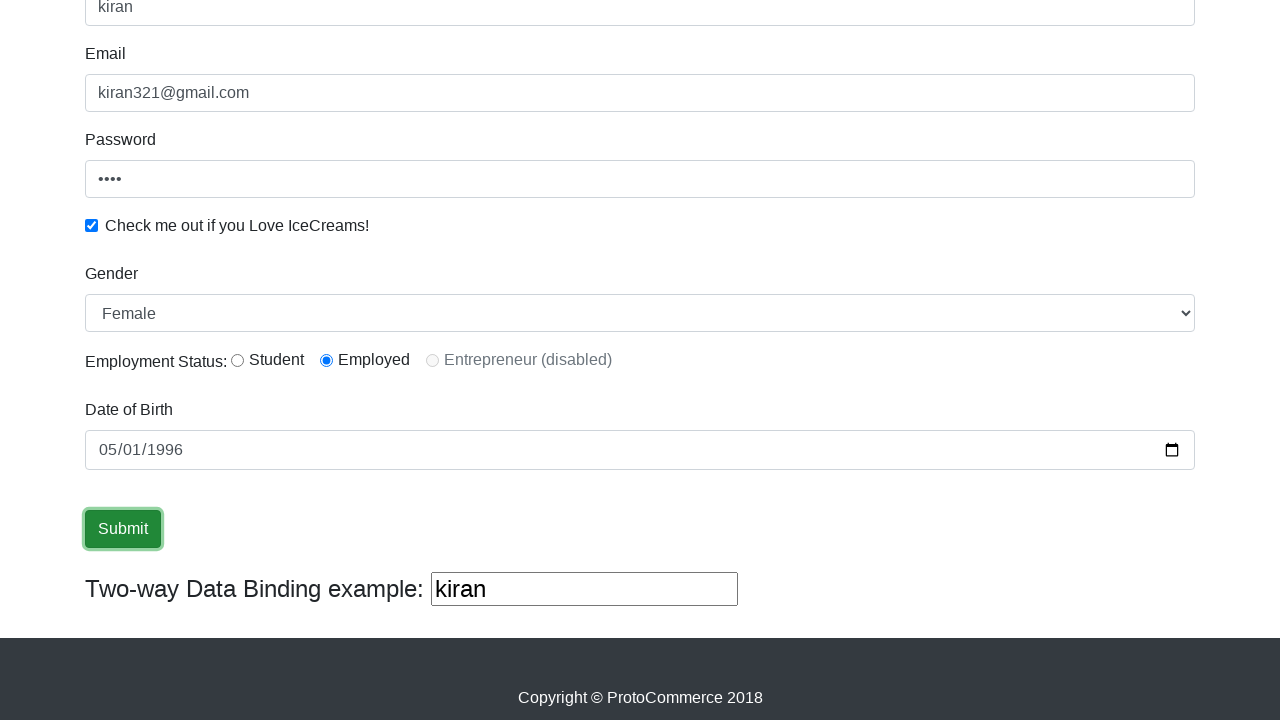

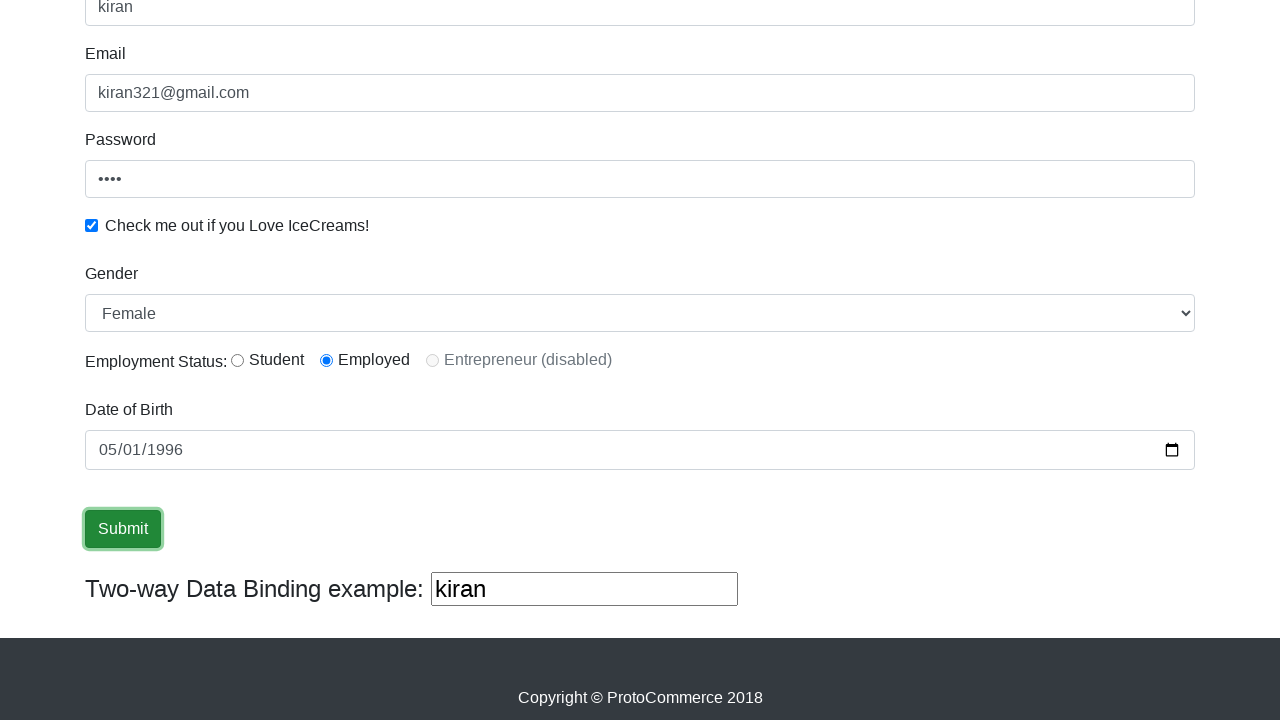